Tests a TodoMVC React application by adding multiple todo items, verifying checkboxes are present, checking item counts update correctly, and deleting items with hover interaction

Starting URL: https://todomvc.com/examples/react/dist/

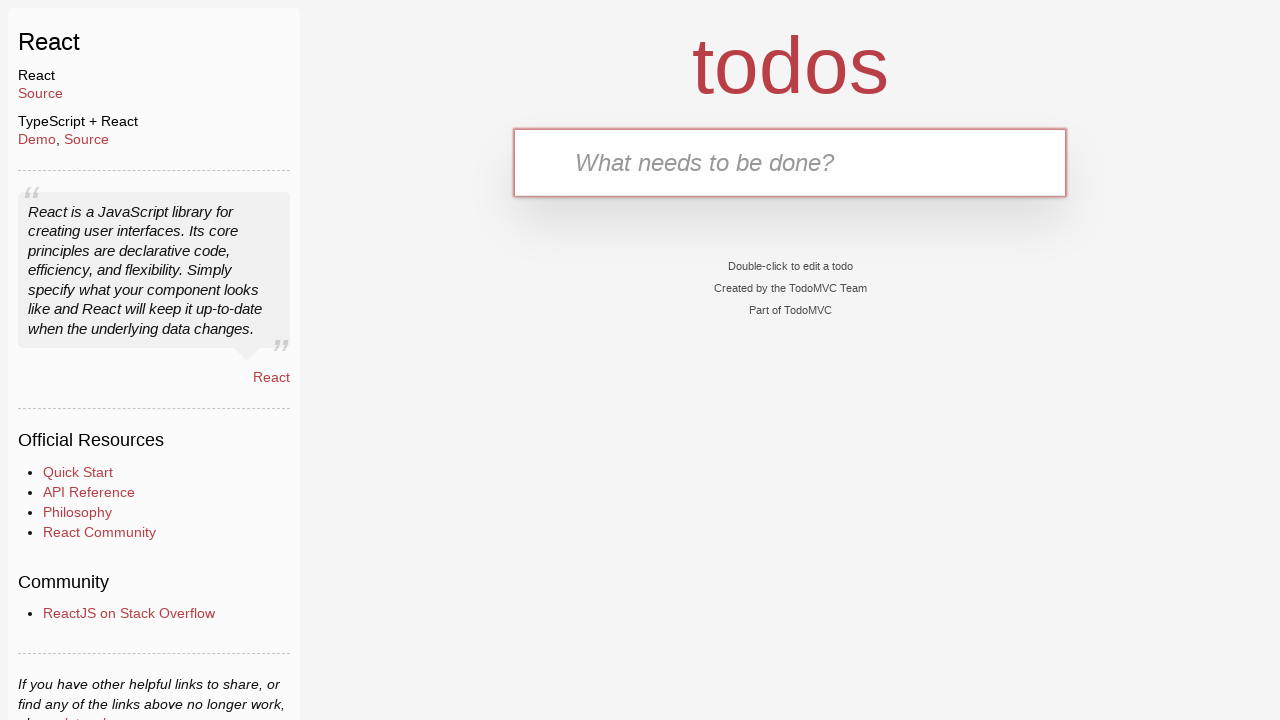

Filled new todo input with 'Buy Milk' on .new-todo
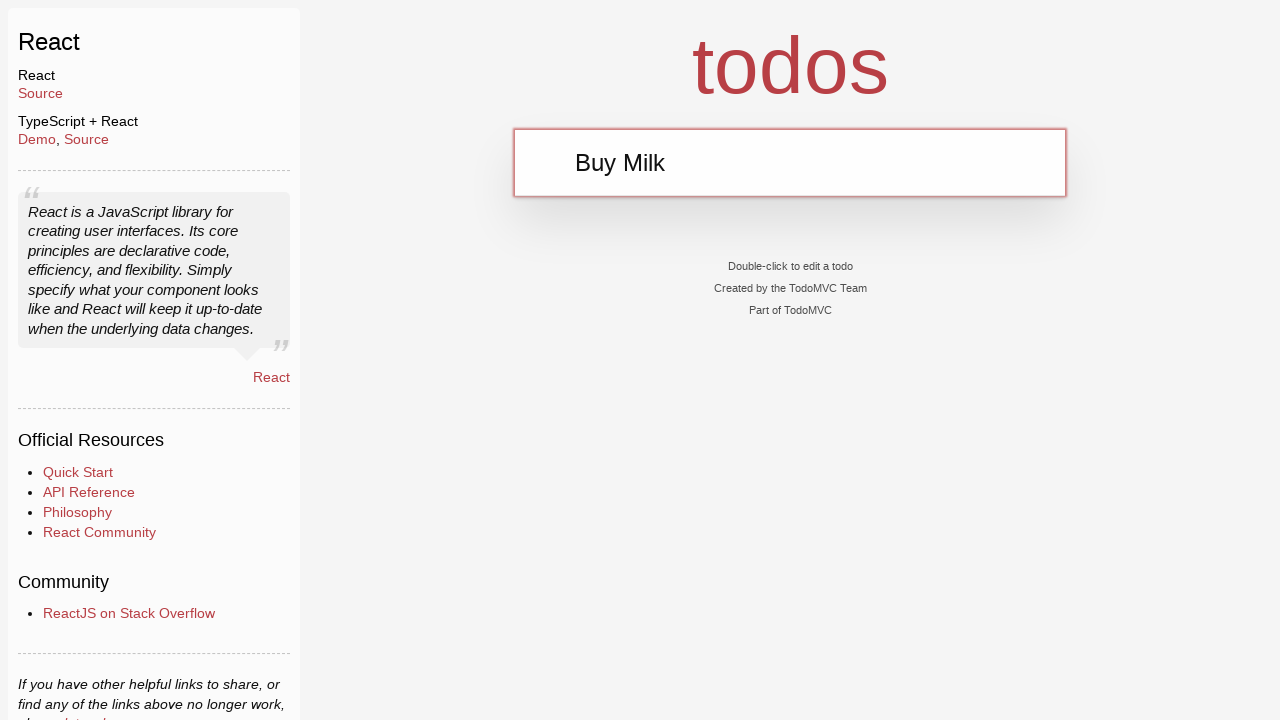

Pressed Enter to add 'Buy Milk' todo item on .new-todo
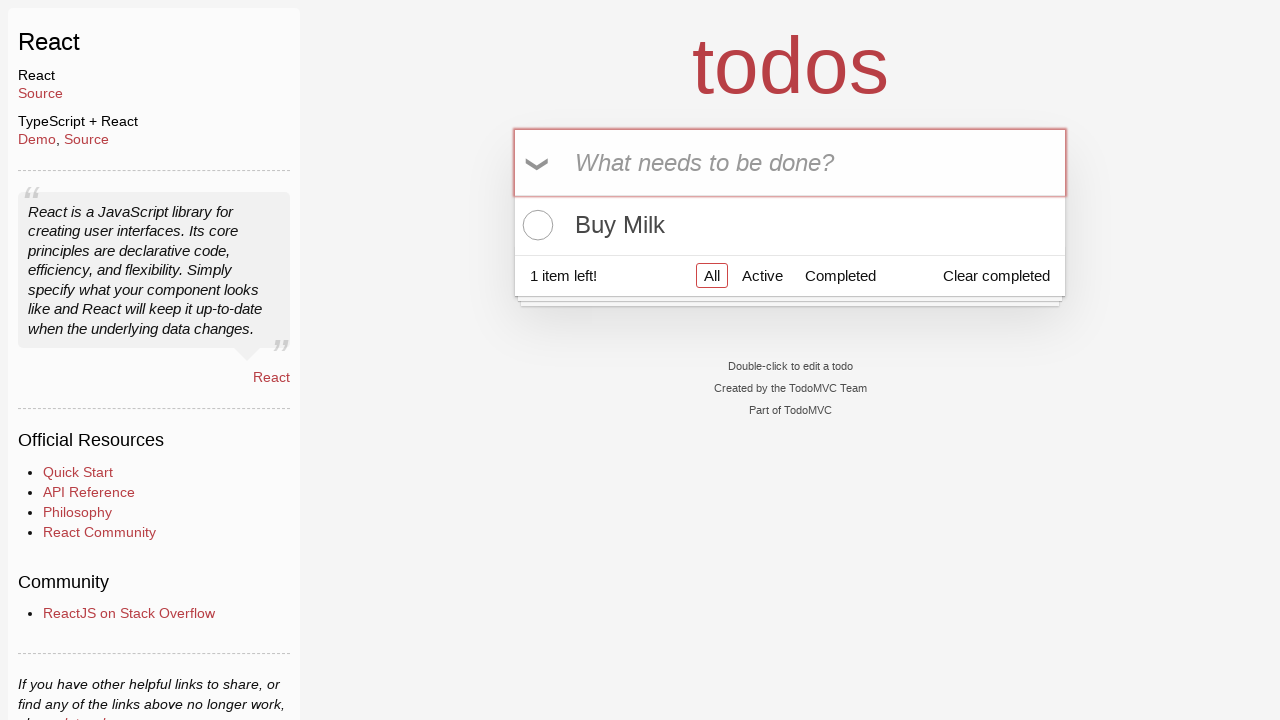

Verified todo list is visible
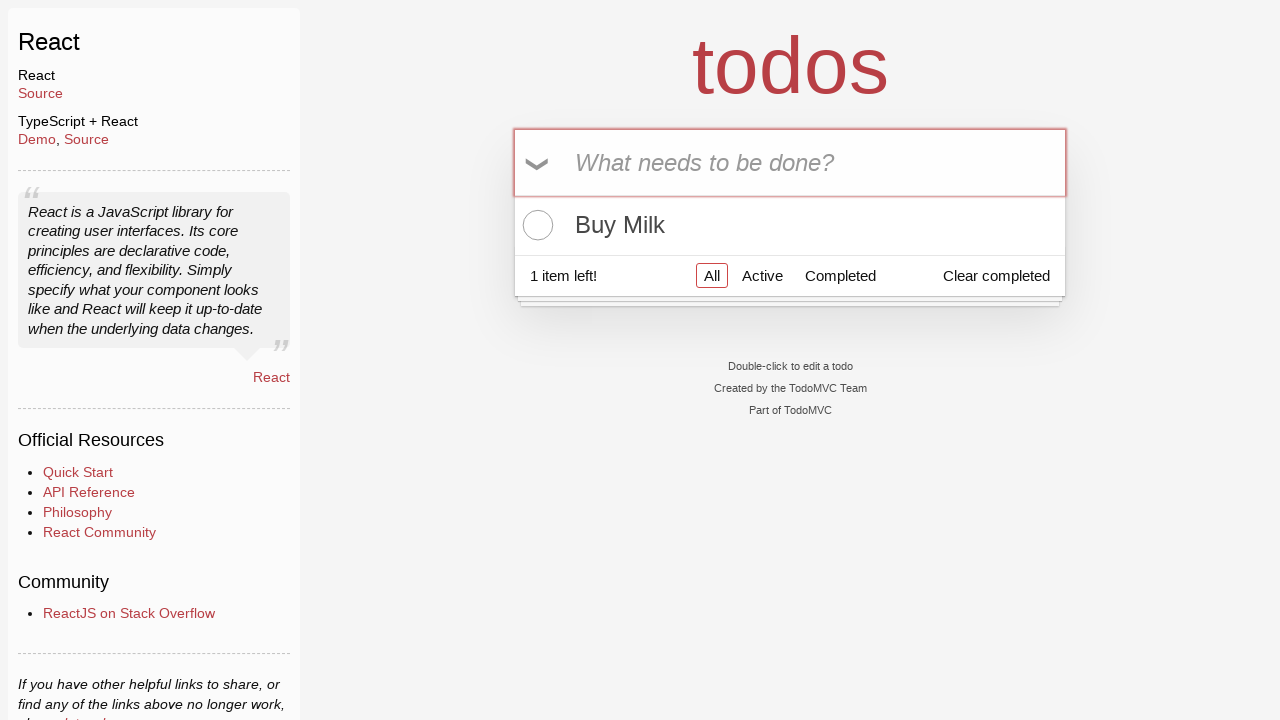

Filled new todo input with 'Exercise' on .new-todo
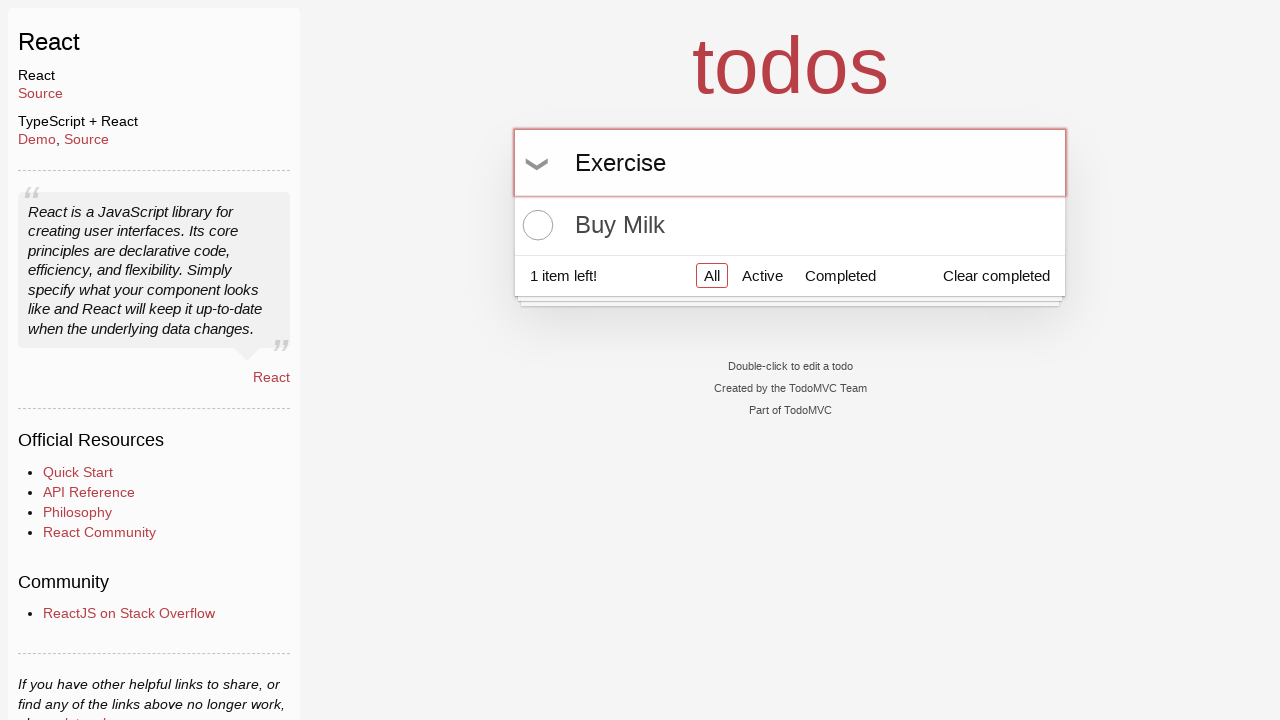

Pressed Enter to add 'Exercise' todo item on .new-todo
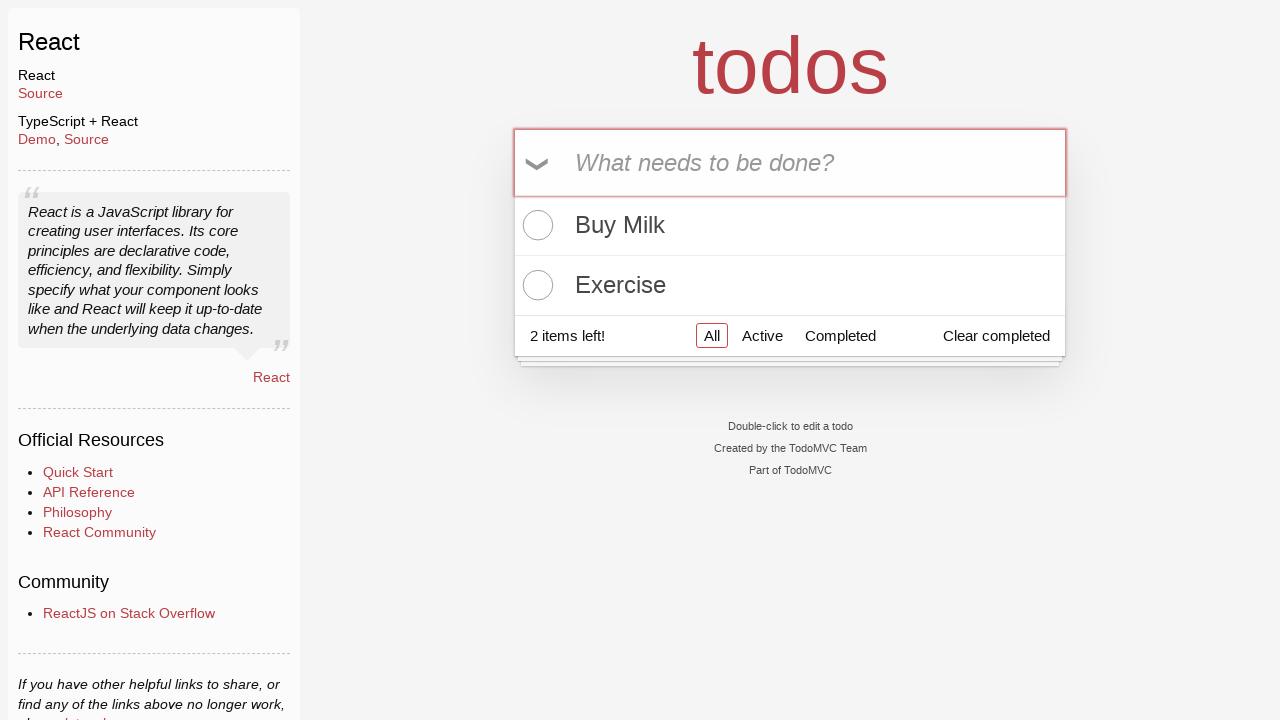

Filled new todo input with spaces only on .new-todo
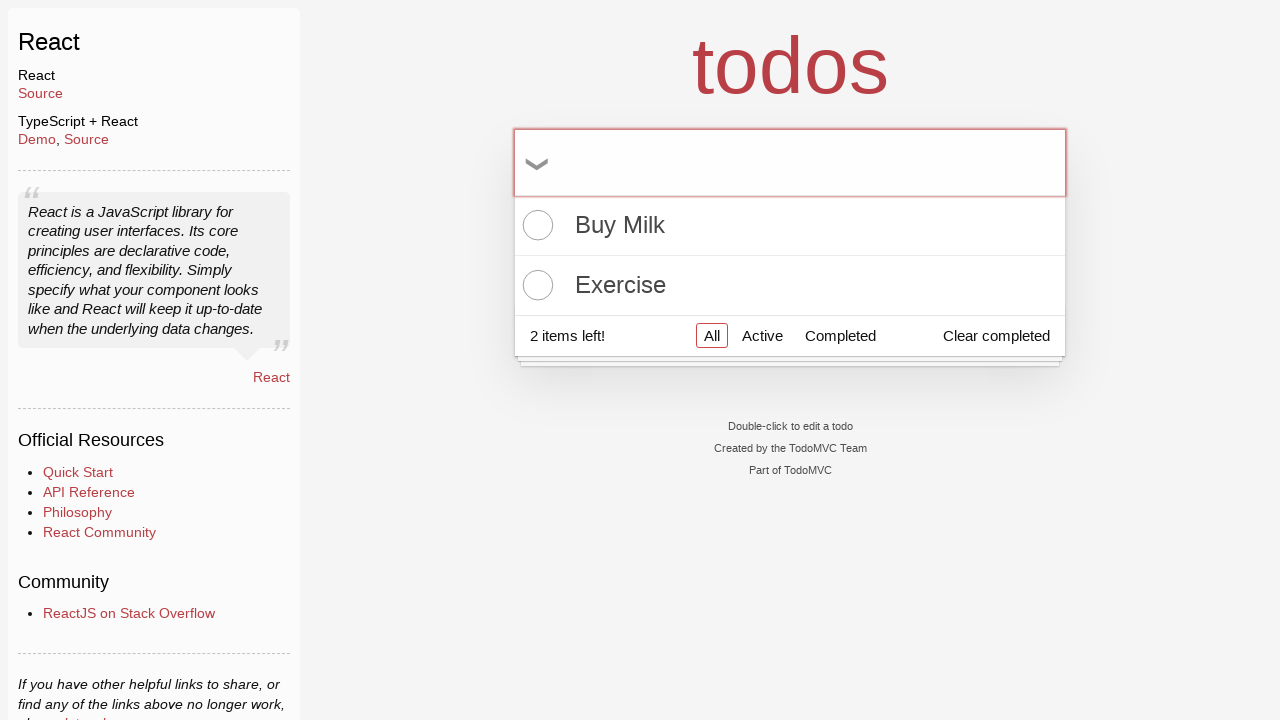

Pressed Enter to attempt adding empty todo (spaces only) on .new-todo
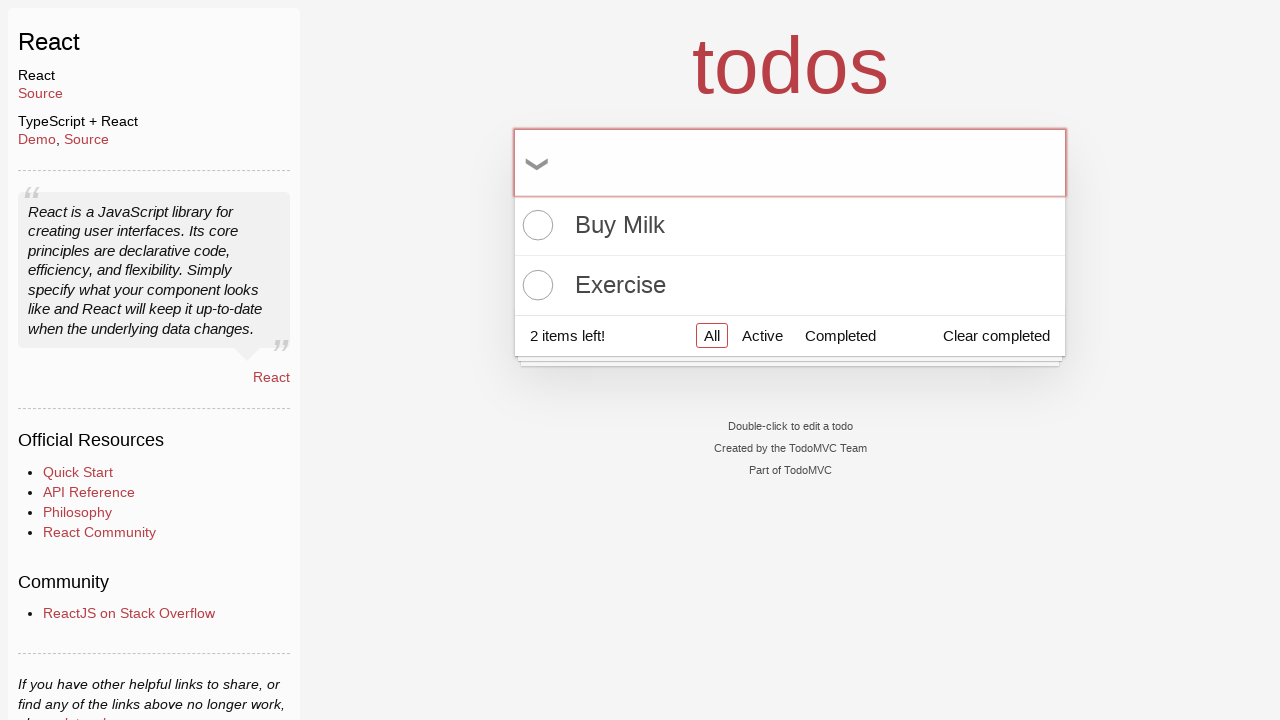

Filled new todo input with 'Walk the dog' on .new-todo
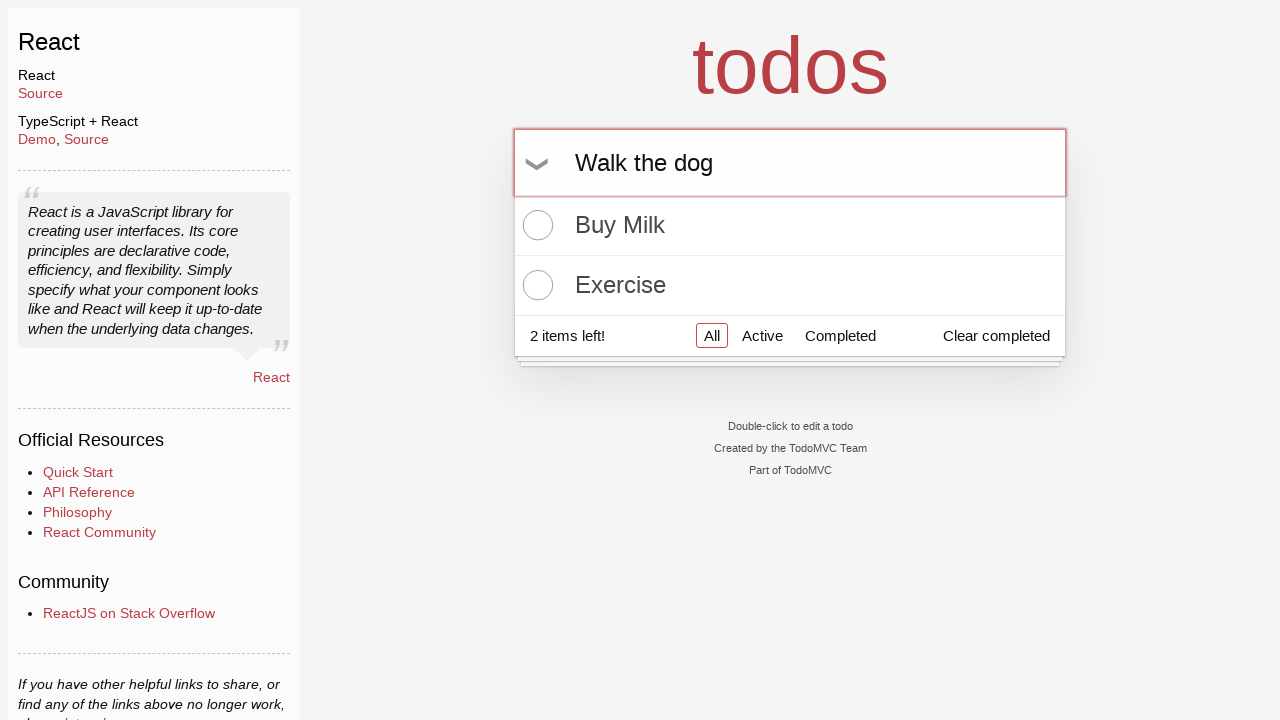

Pressed Enter to add 'Walk the dog' todo item on .new-todo
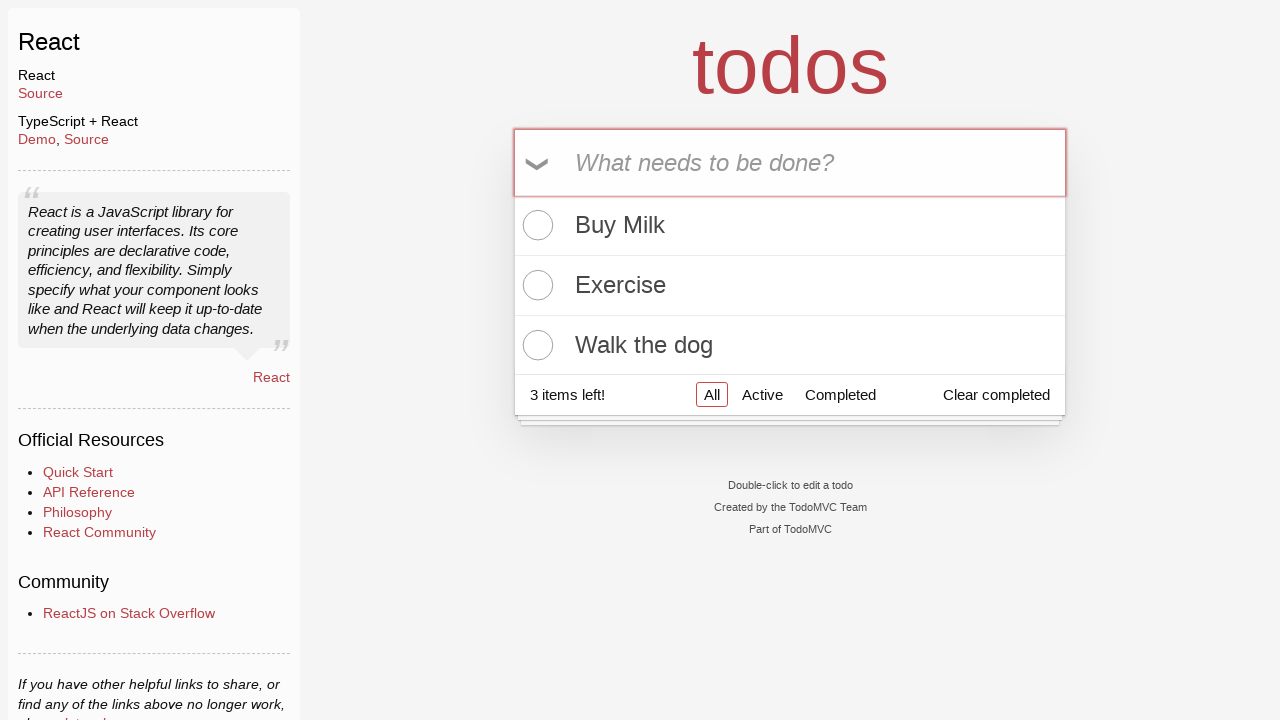

Hovered over first todo item to reveal delete button at (790, 226) on xpath=//ul[@class='todo-list']/li[1]
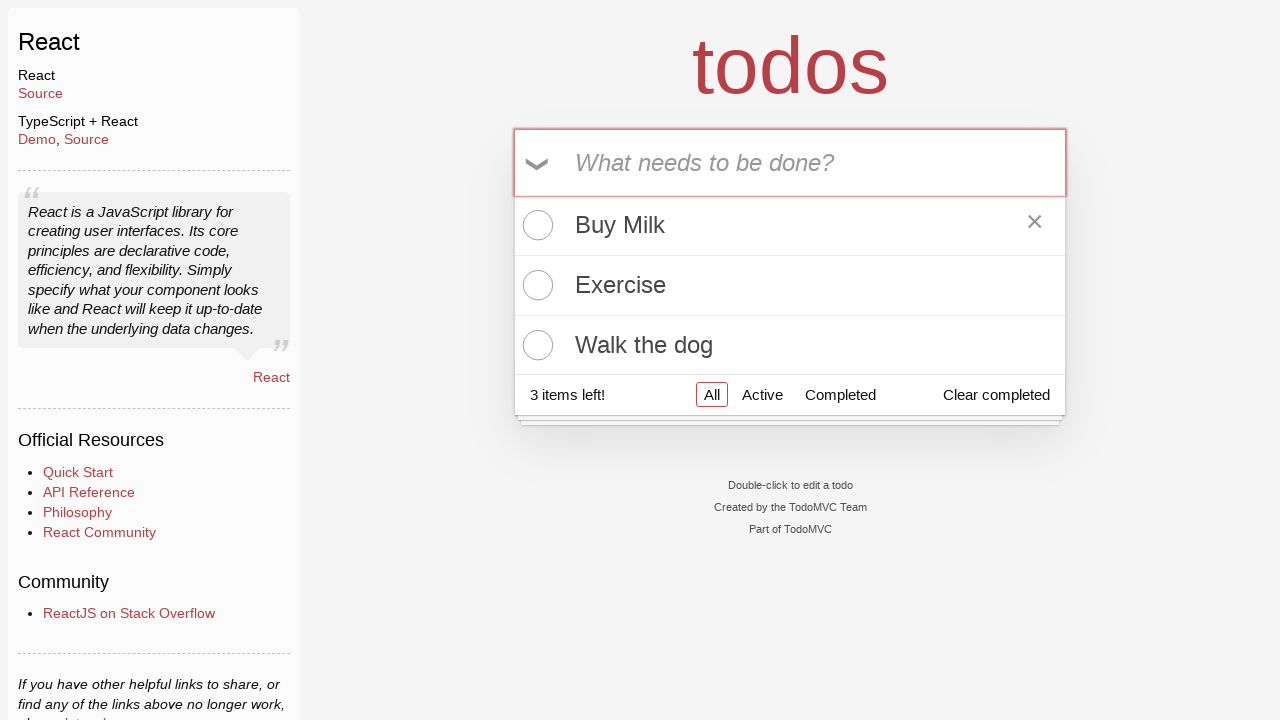

Clicked delete button to remove first todo item at (1035, 225) on xpath=//ul[@class='todo-list']/li[1] >> .destroy
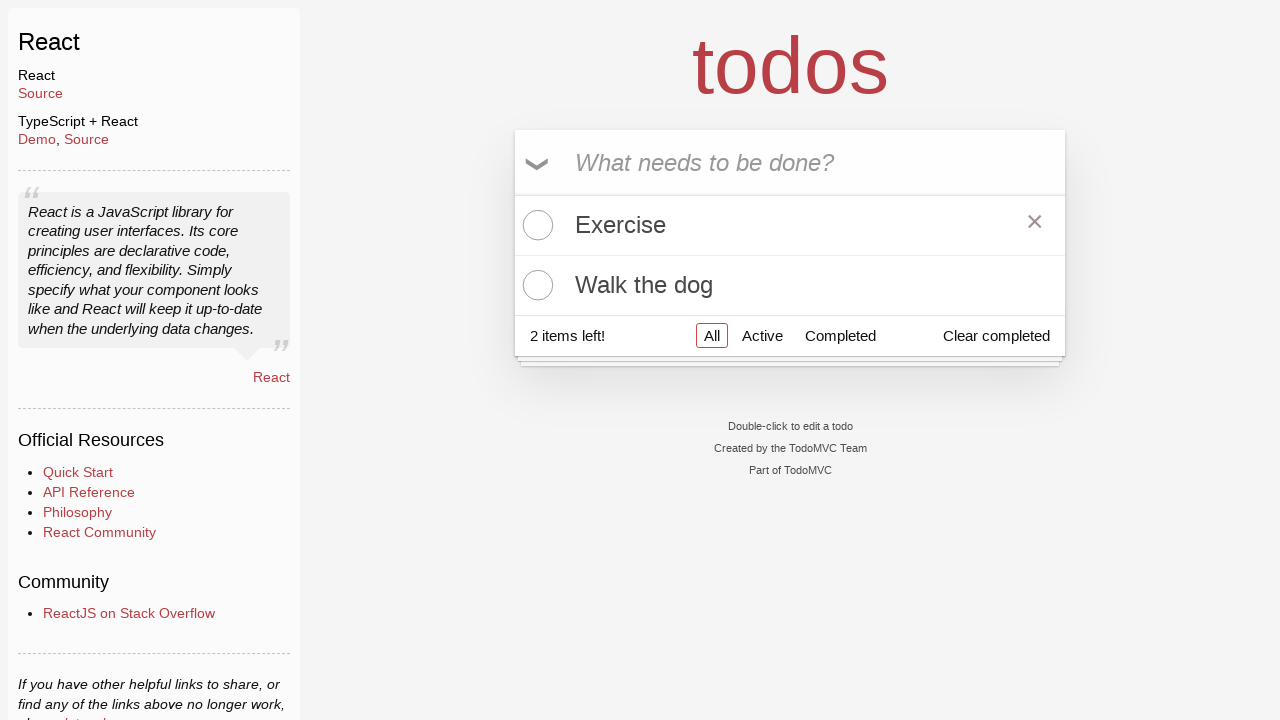

Verified that todo list now contains exactly 2 items after deletion
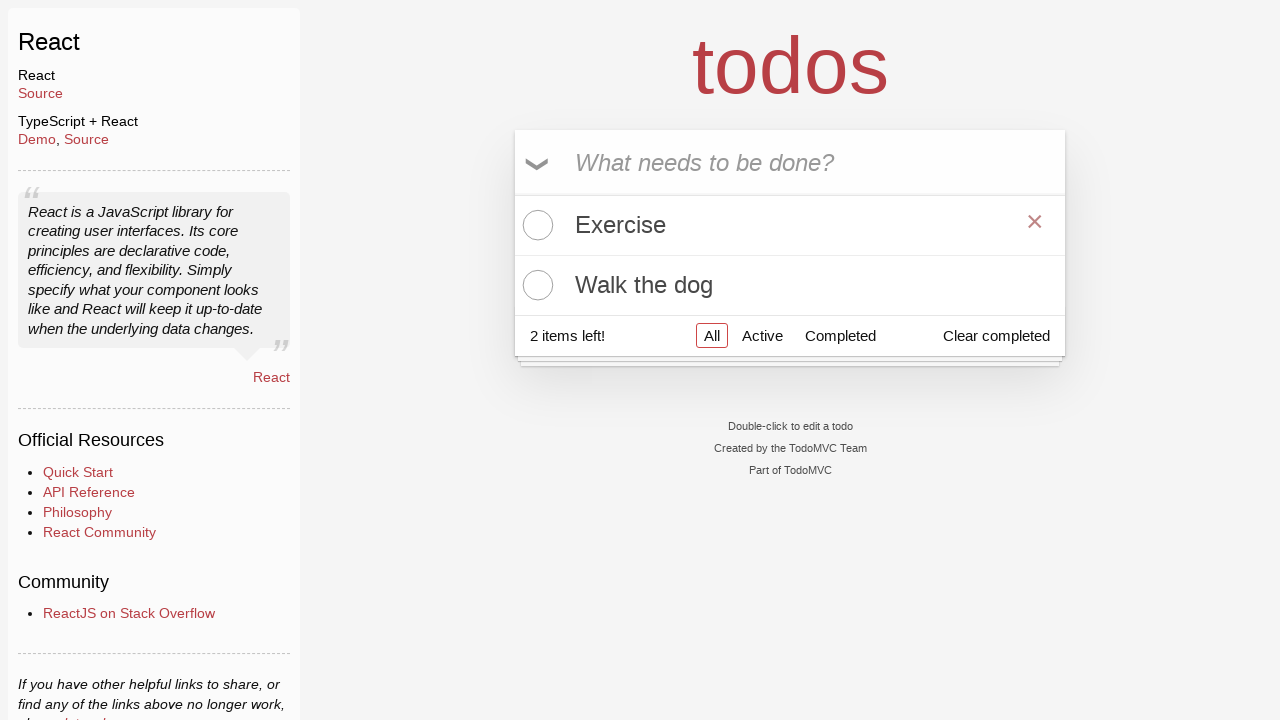

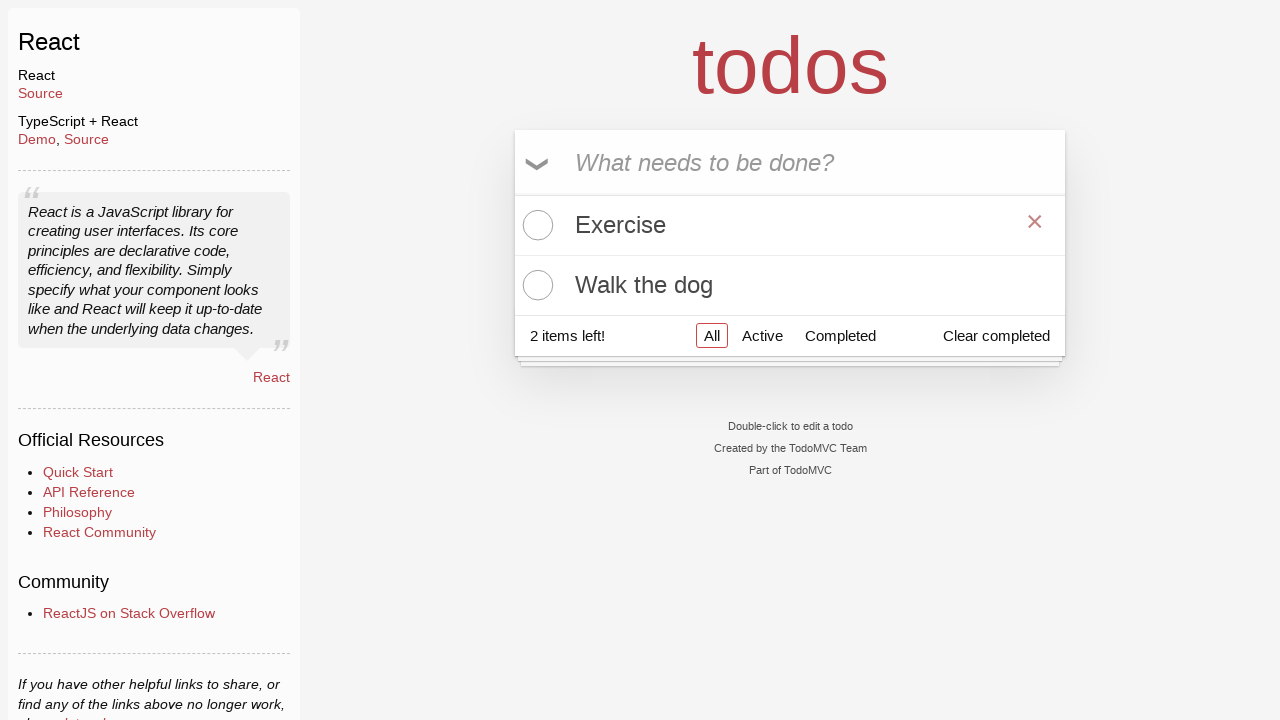